Selects checkboxes 3 and 4 and verifies their checked states

Starting URL: https://antoniotrindade.com.br/treinoautomacao/elementsweb.html

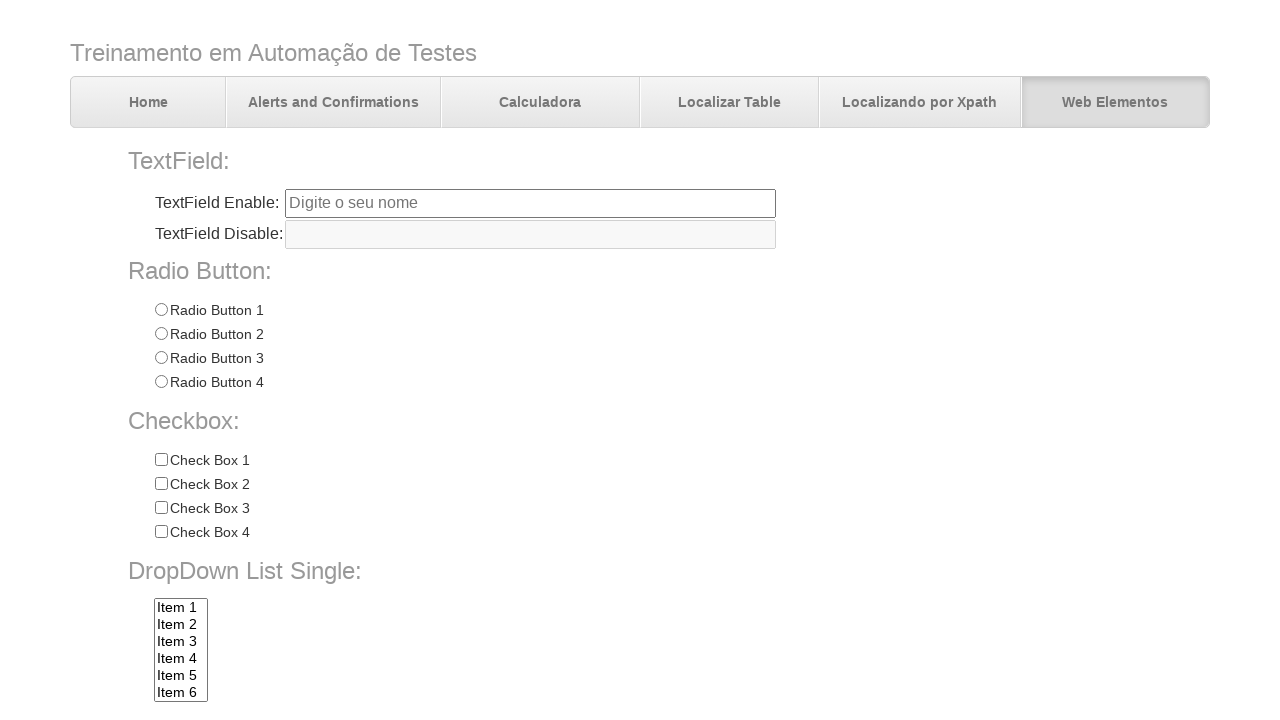

Navigated to elements web page
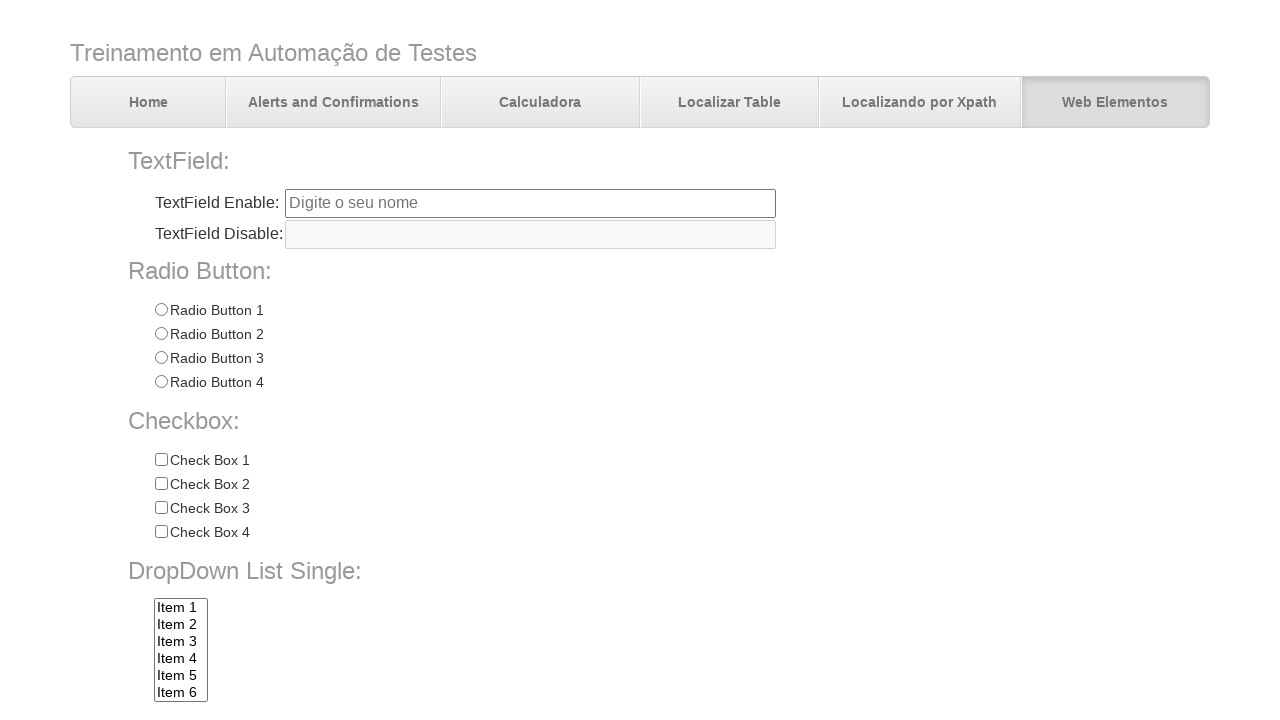

Clicked on checkbox 3 at (161, 508) on input[name='chkbox'][value='Check 3']
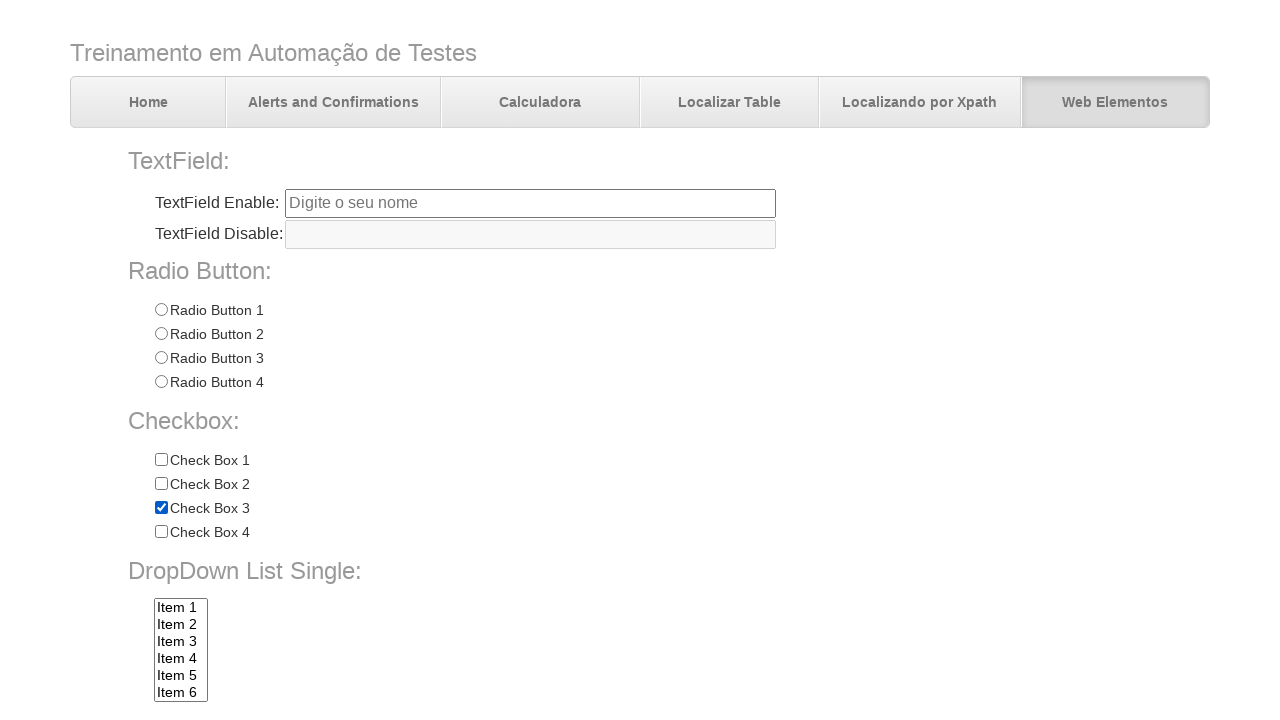

Clicked on checkbox 4 at (161, 532) on input[name='chkbox'][value='Check 4']
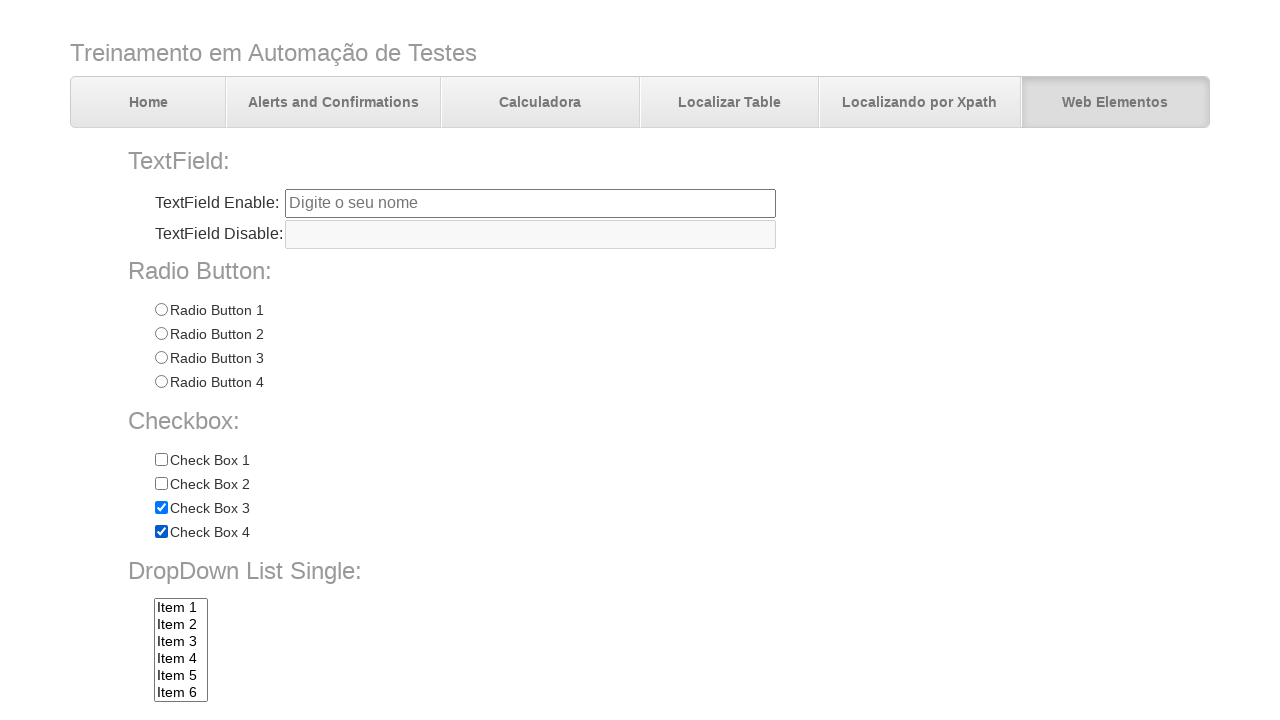

Verified checkbox 3 is checked
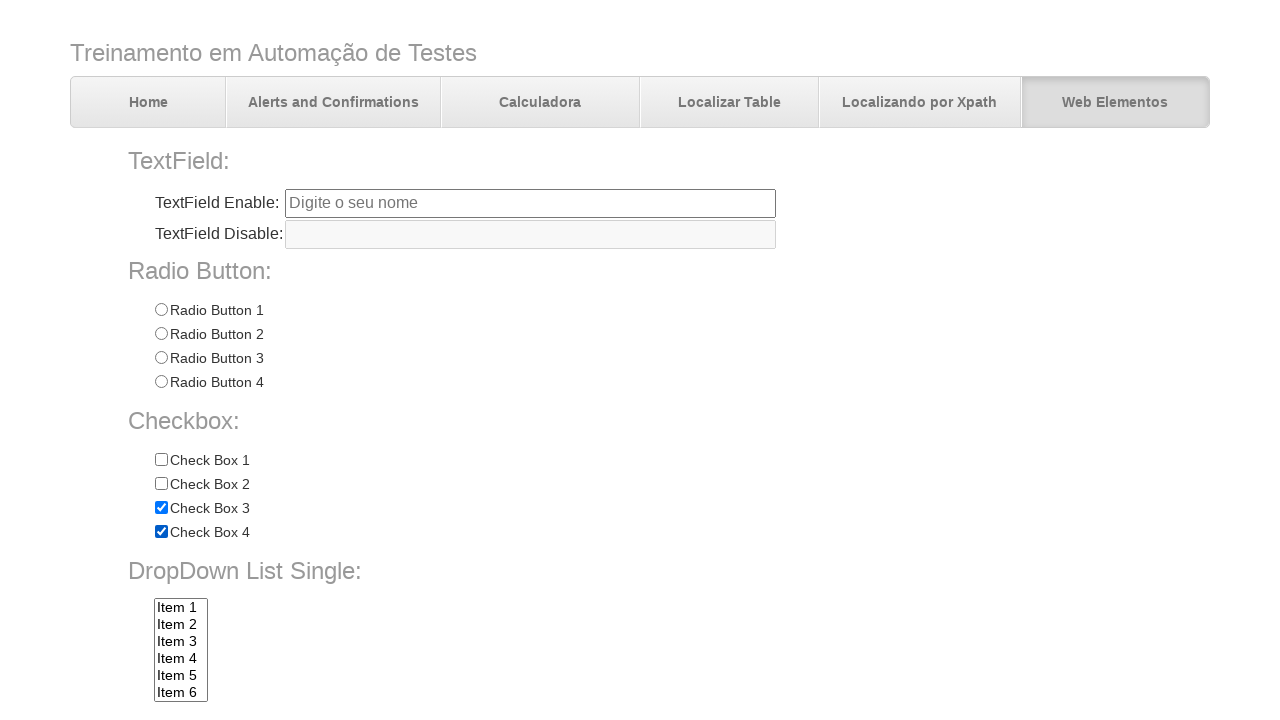

Verified checkbox 4 is checked
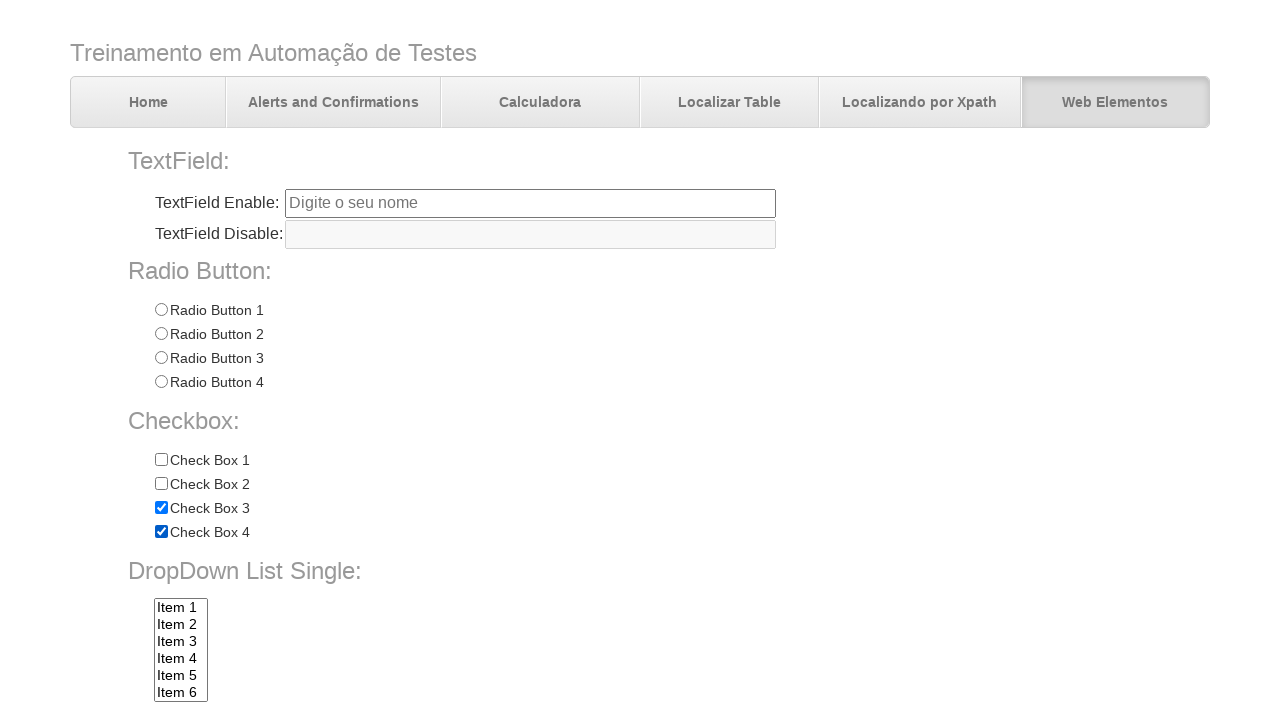

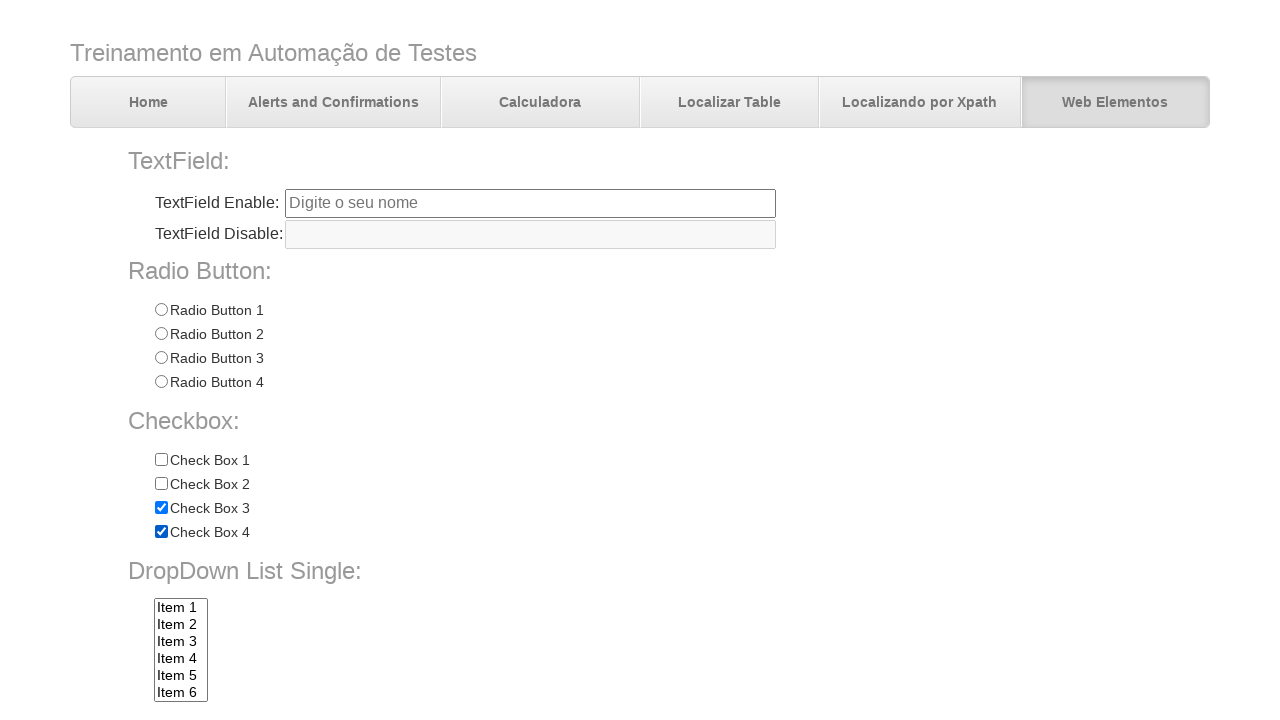